Tests keyboard shortcuts on a registration form by entering a first name, selecting all text with Ctrl+A, copying with Ctrl+C, and pasting into the last name field with Ctrl+V

Starting URL: https://grotechminds.com/registration/

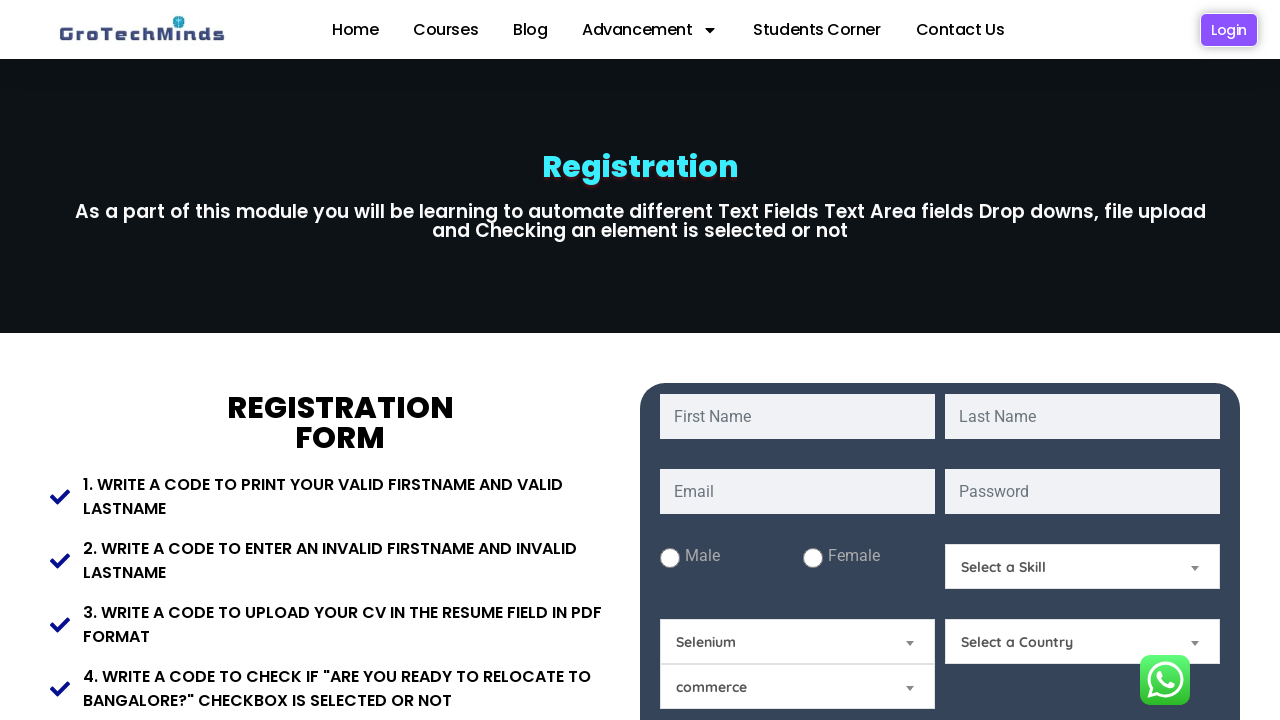

Filled first name field with 'manish' on #fname
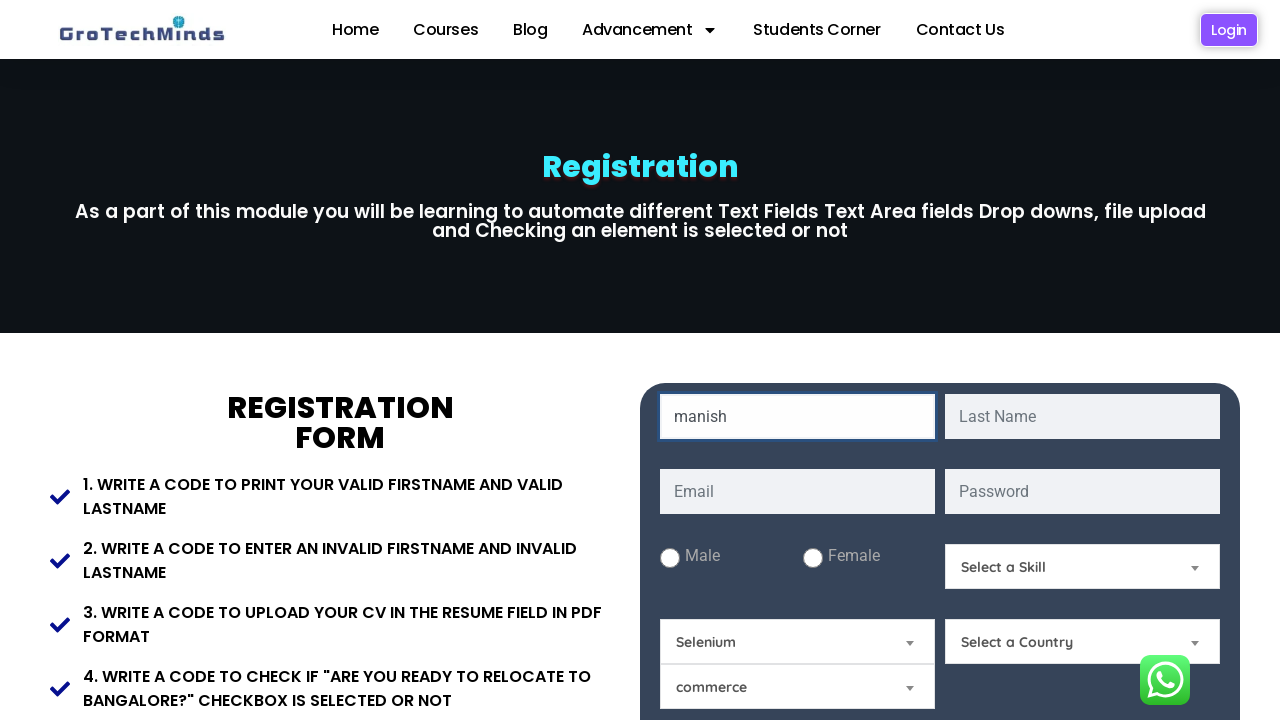

Clicked on first name field at (798, 416) on #fname
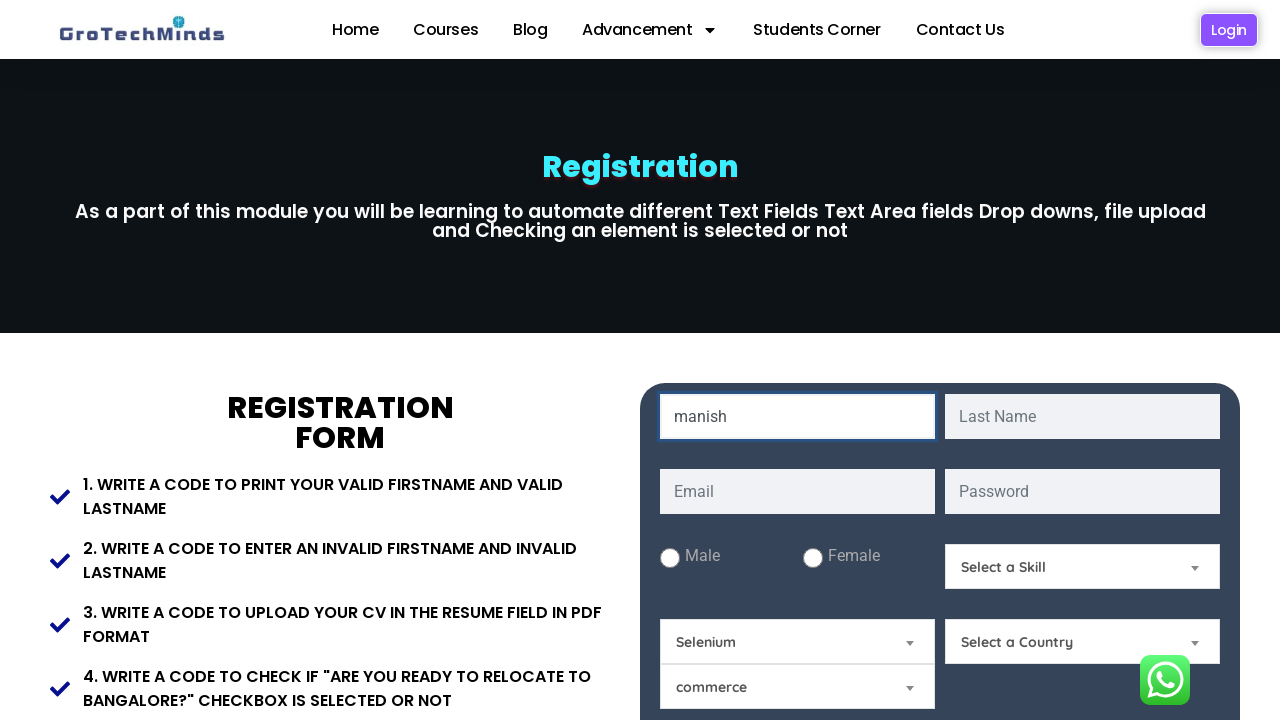

Selected all text in first name field with Ctrl+A
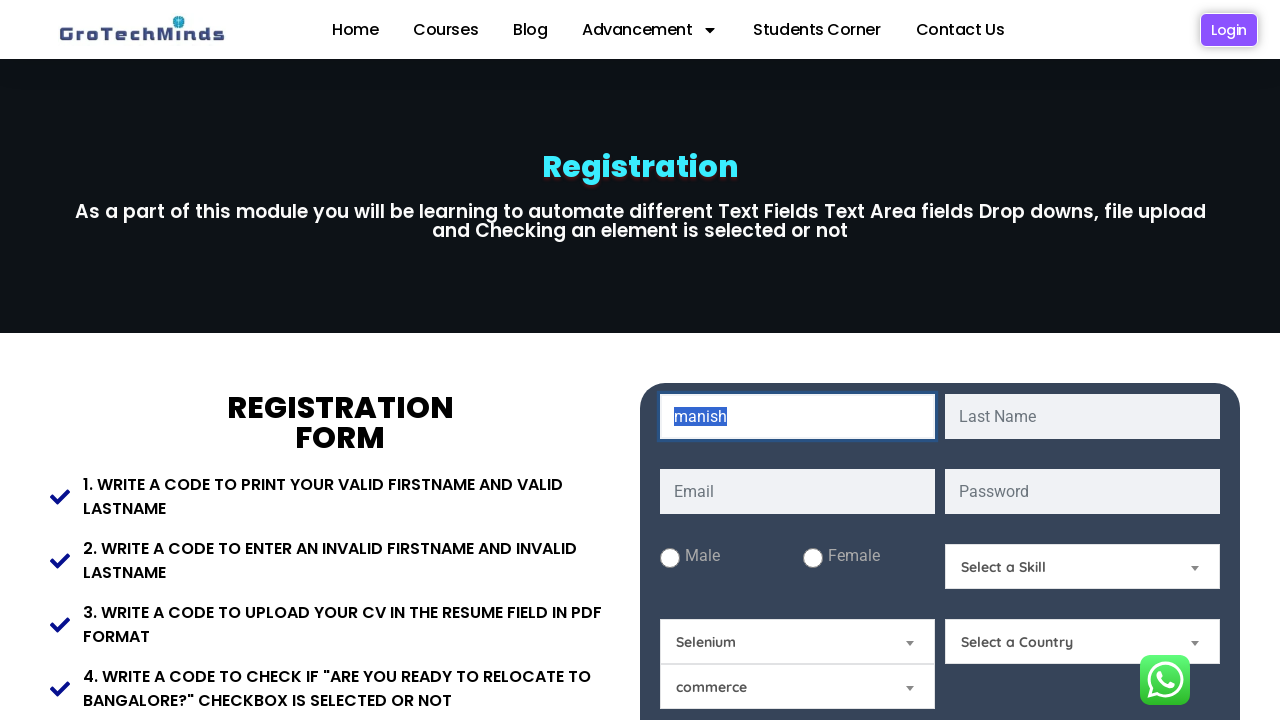

Copied selected text from first name field with Ctrl+C
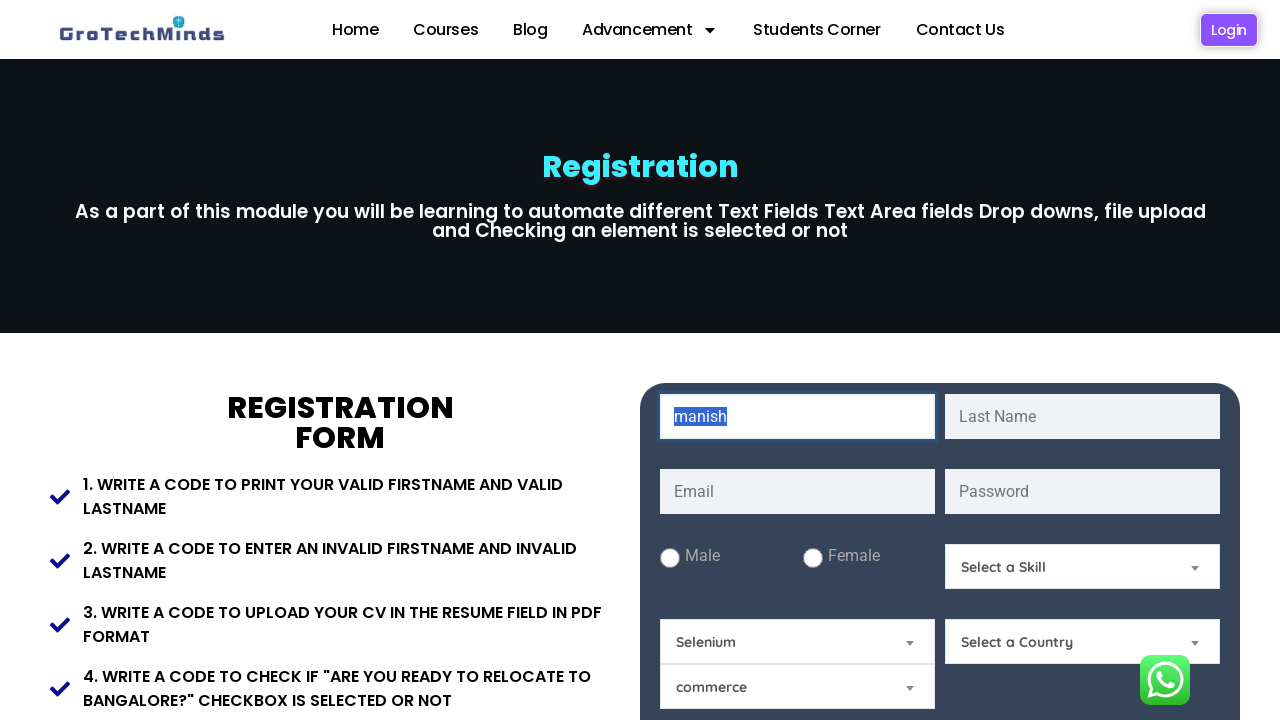

Clicked on last name field at (1082, 416) on #lname
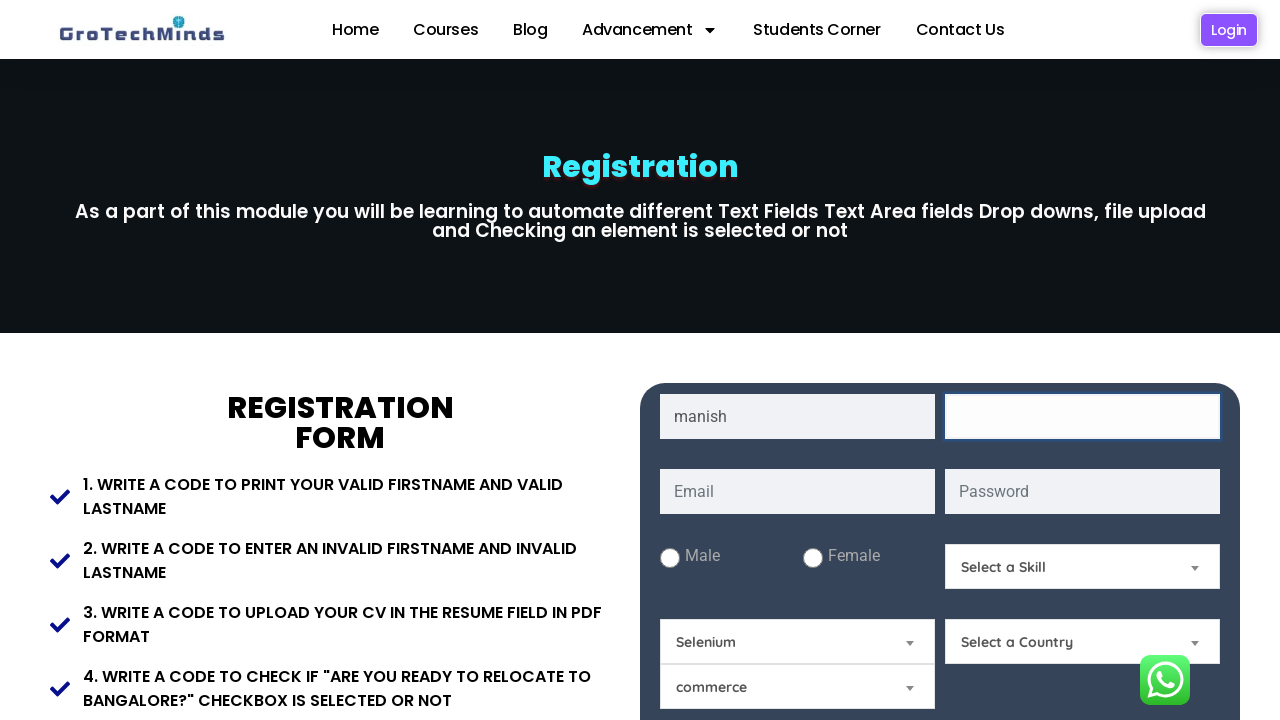

Pasted copied text into last name field with Ctrl+V
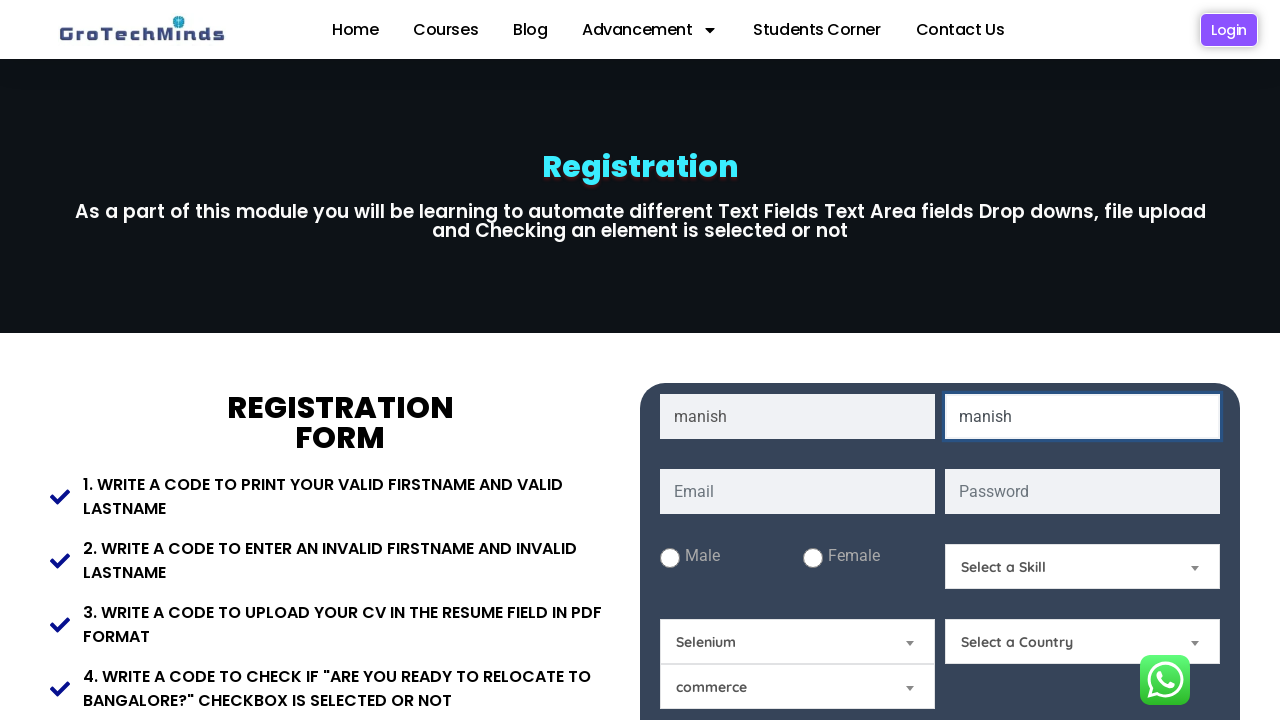

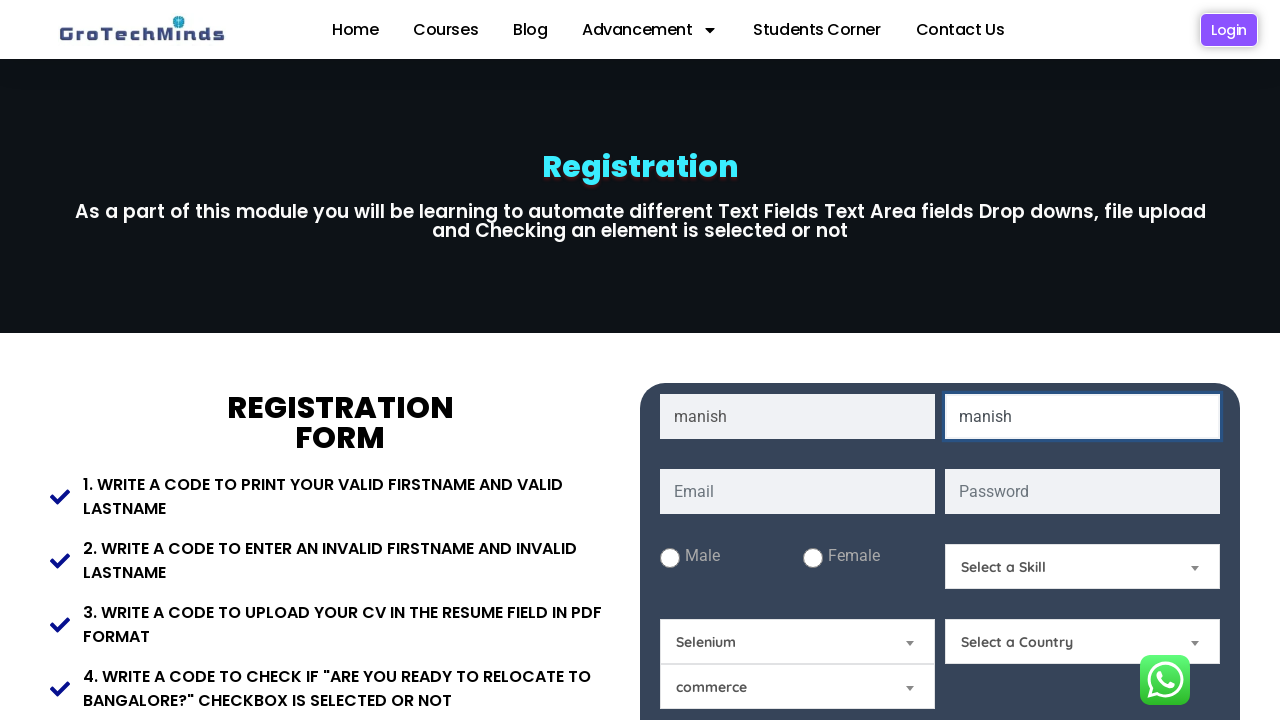